Navigates to autotestdata.com and clicks the "Need Help?" link

Starting URL: https://autotestdata.com/

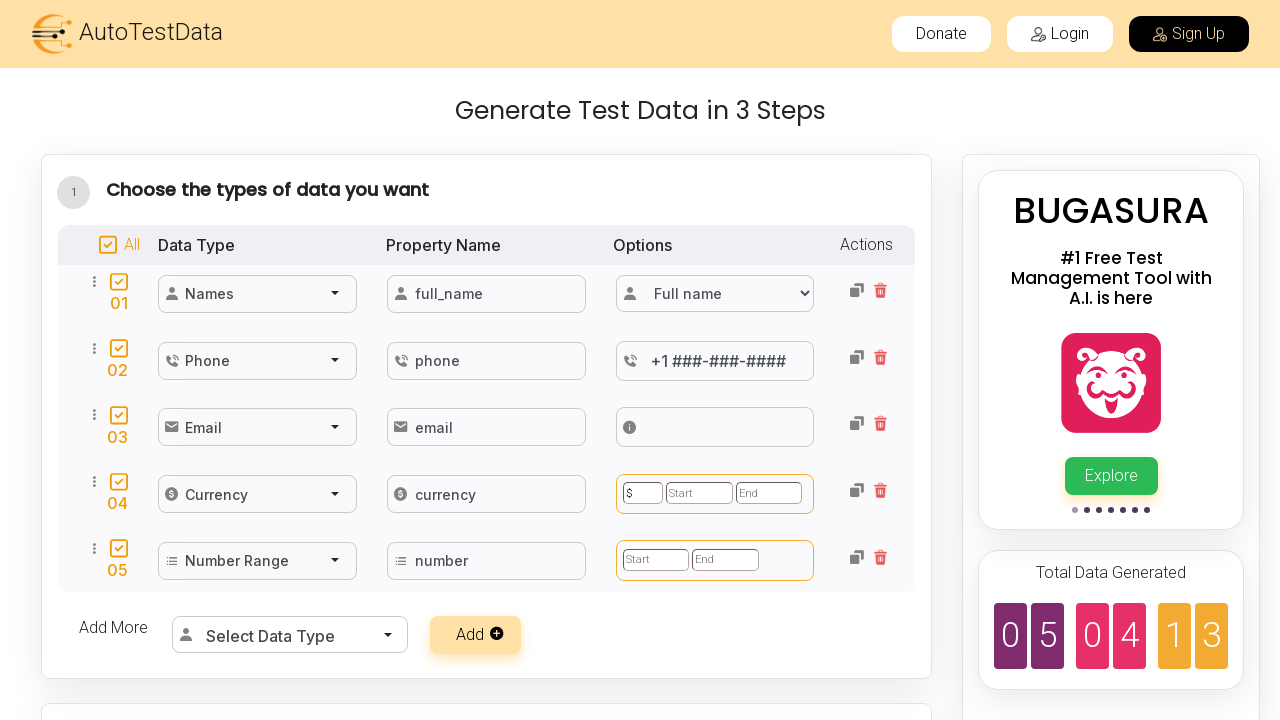

Navigated to https://autotestdata.com/
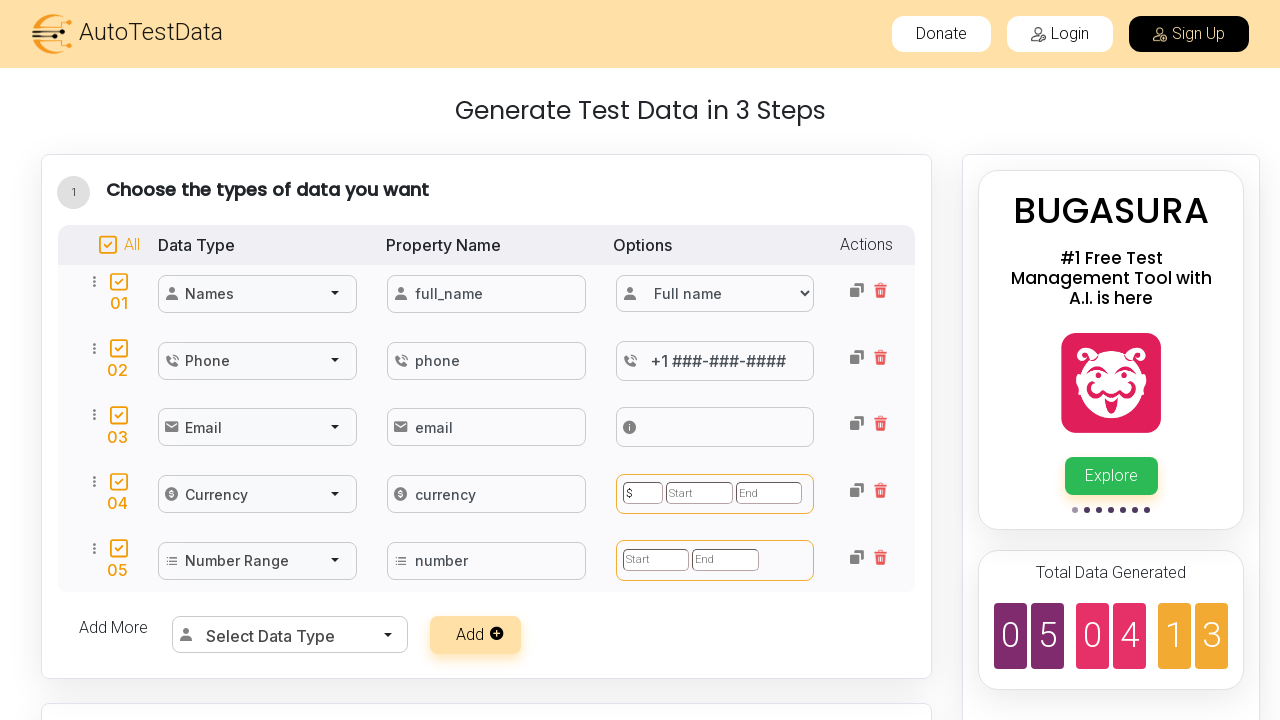

Clicked the 'Need Help?' link at (777, 644) on text=Need Help?
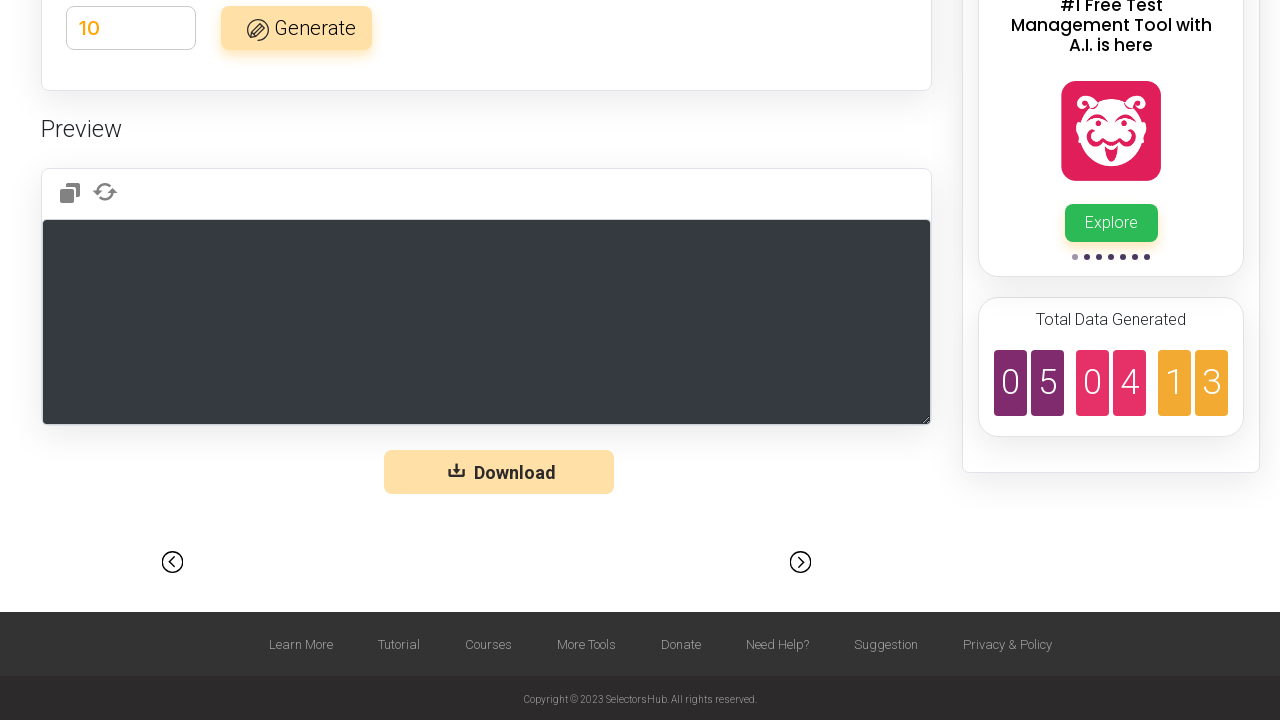

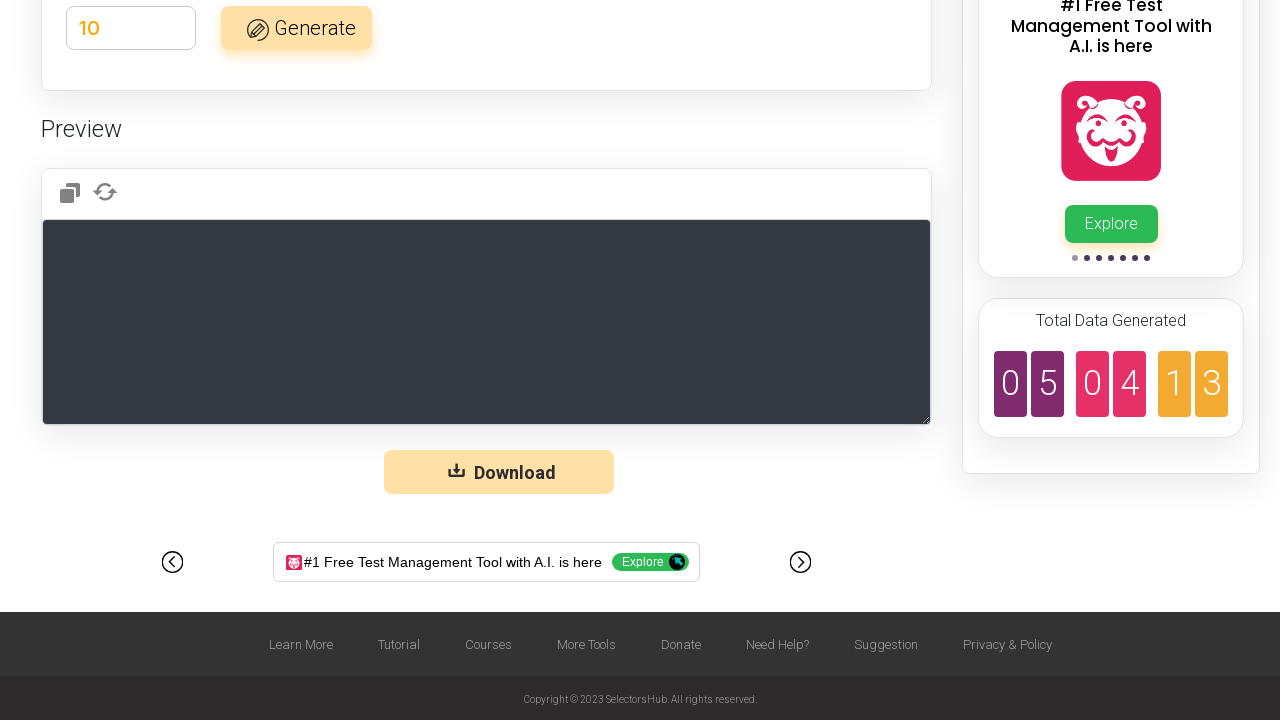